Tests right-click context menu functionality by performing a right-click action on an element and selecting the Copy option from the context menu

Starting URL: https://swisnl.github.io/jQuery-contextMenu/demo.html

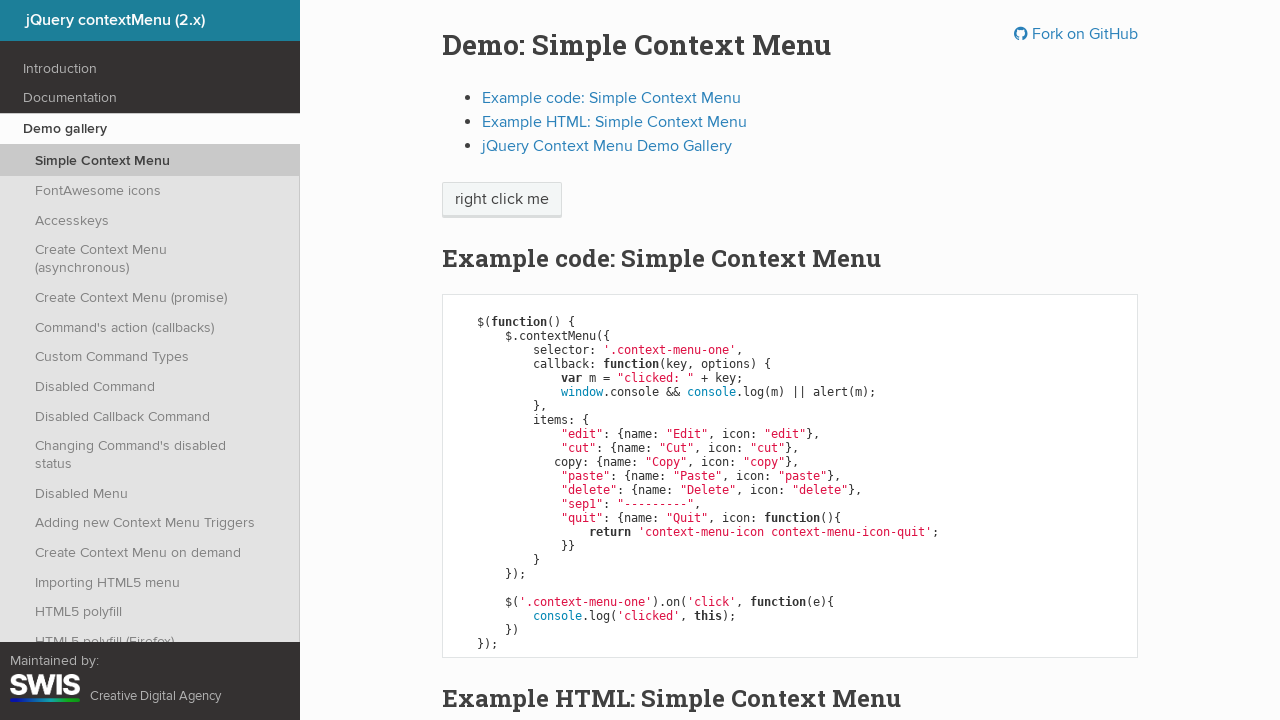

Located the 'right click me' element
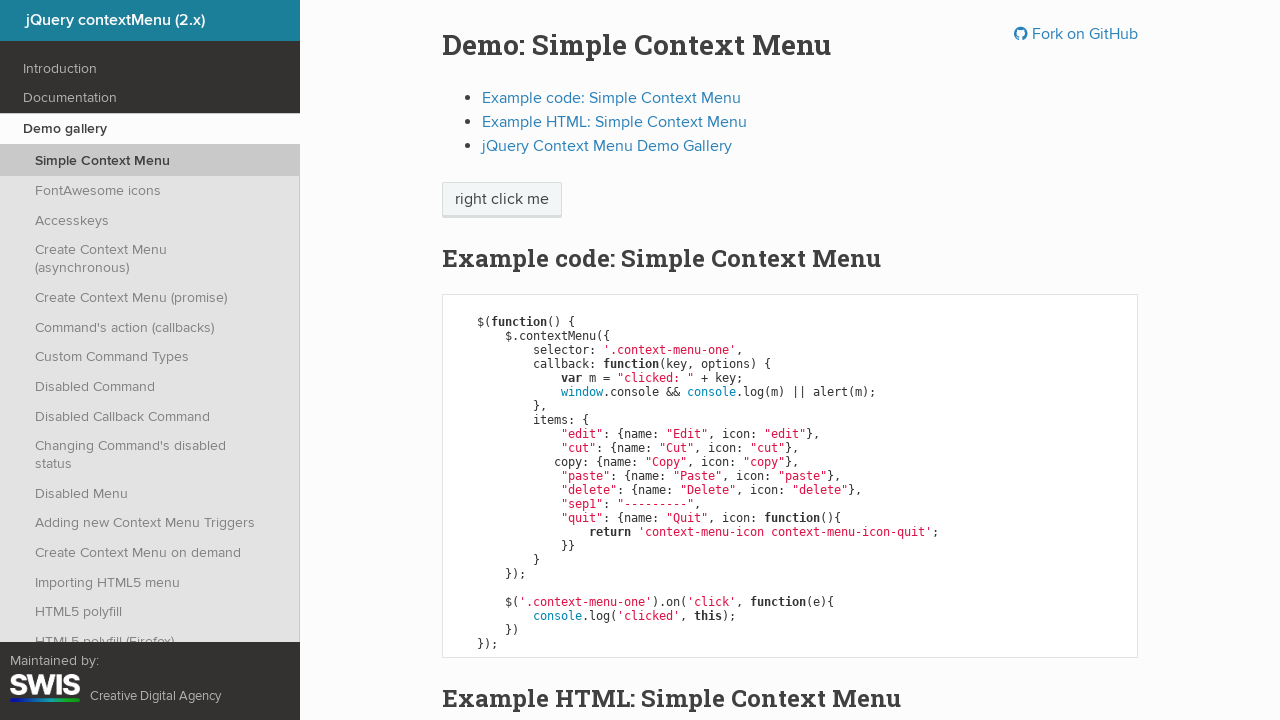

Right-clicked on the target element to open context menu at (502, 200) on xpath=//span[contains(text(),'right click me')]
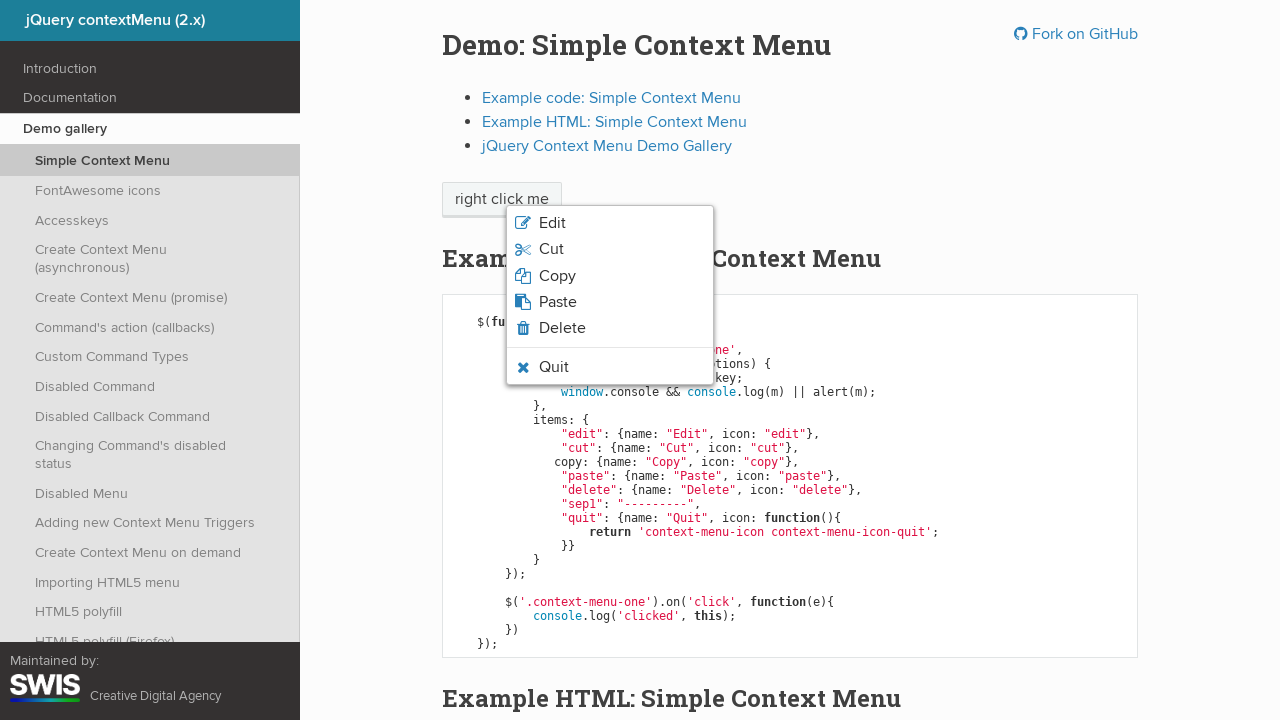

Clicked the Copy option from the context menu at (557, 276) on li.context-menu-item span:has-text('Copy')
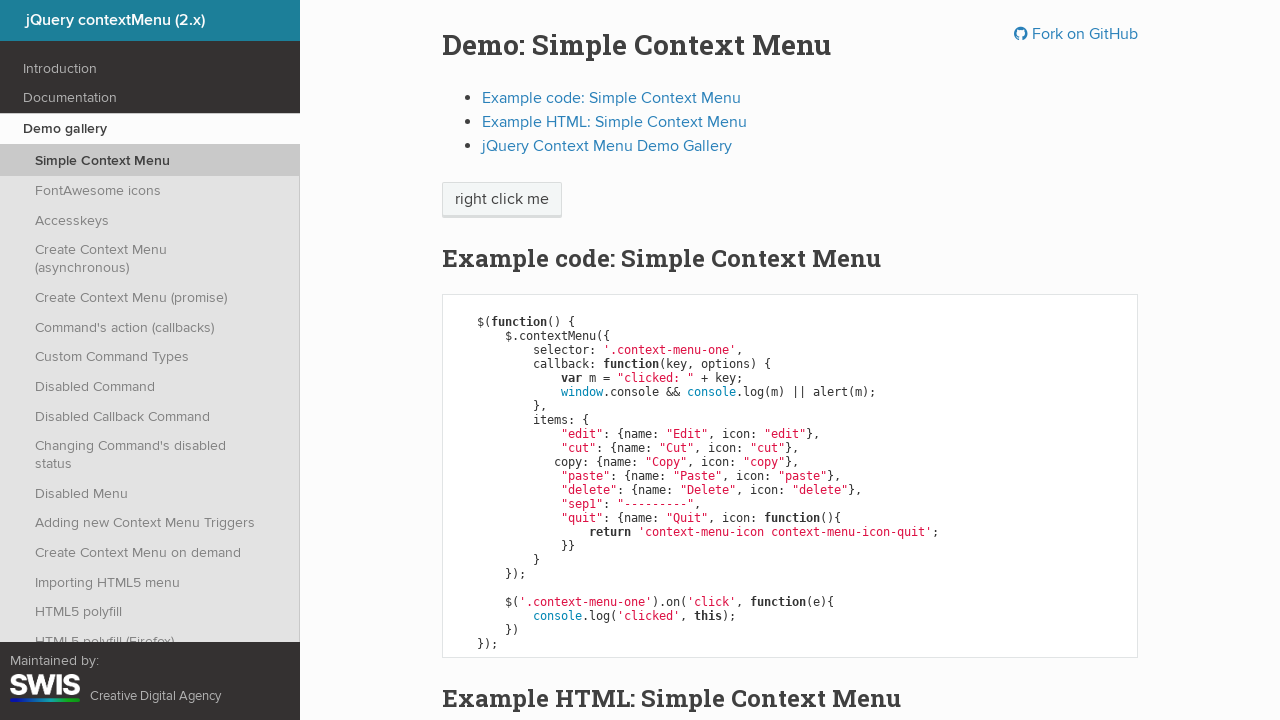

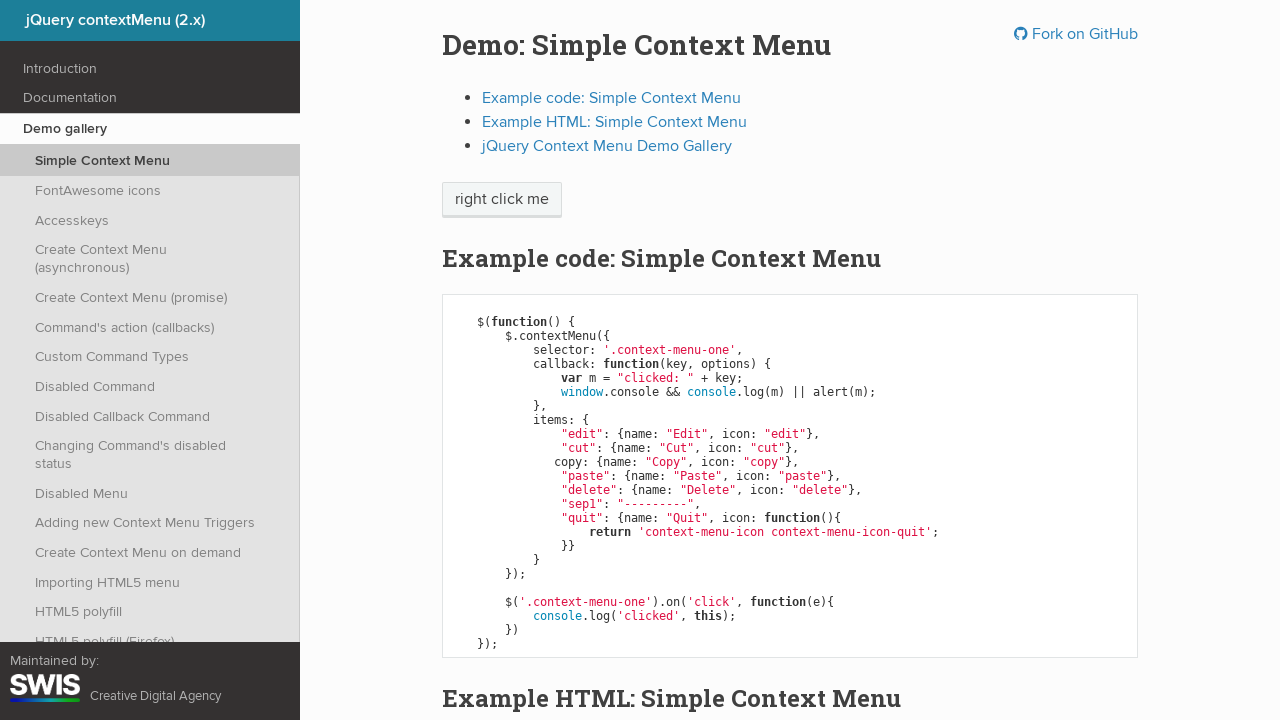